Tests hover functionality by hovering over three user images to reveal their profile information

Starting URL: http://the-internet.herokuapp.com/hovers

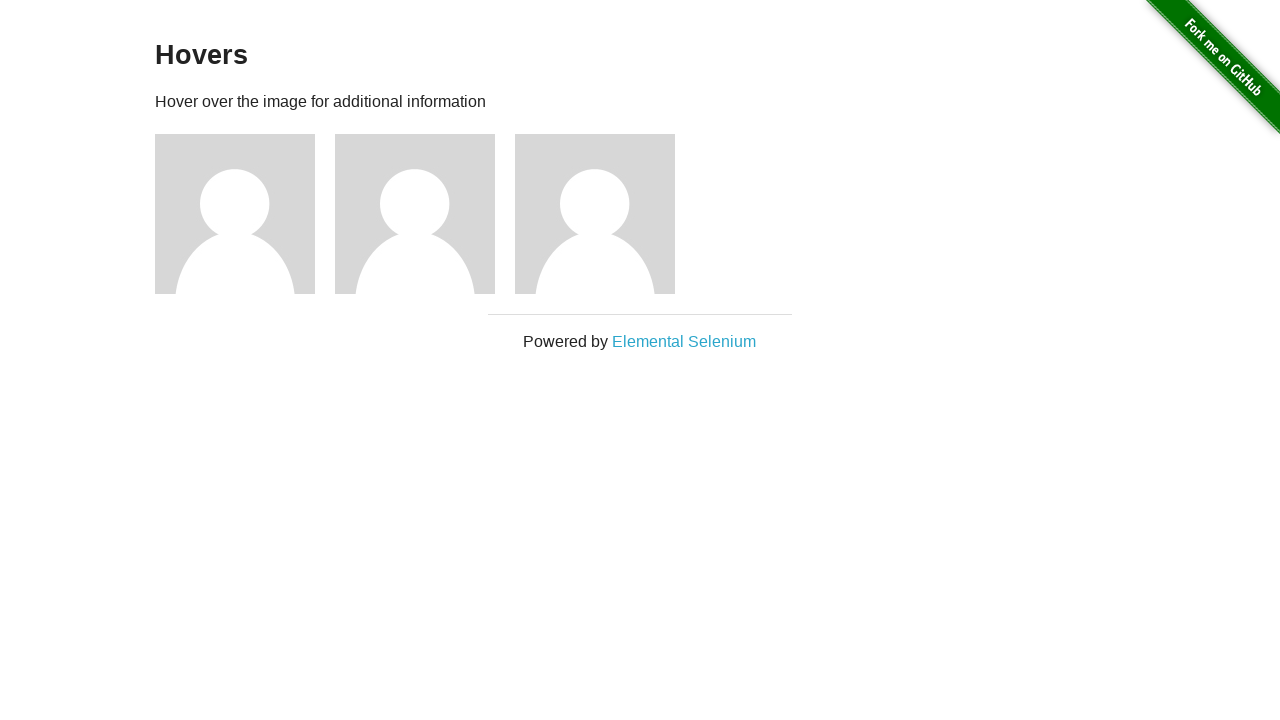

Hovered over first user image at (235, 214) on (//div[@class='figure']/img)[1]
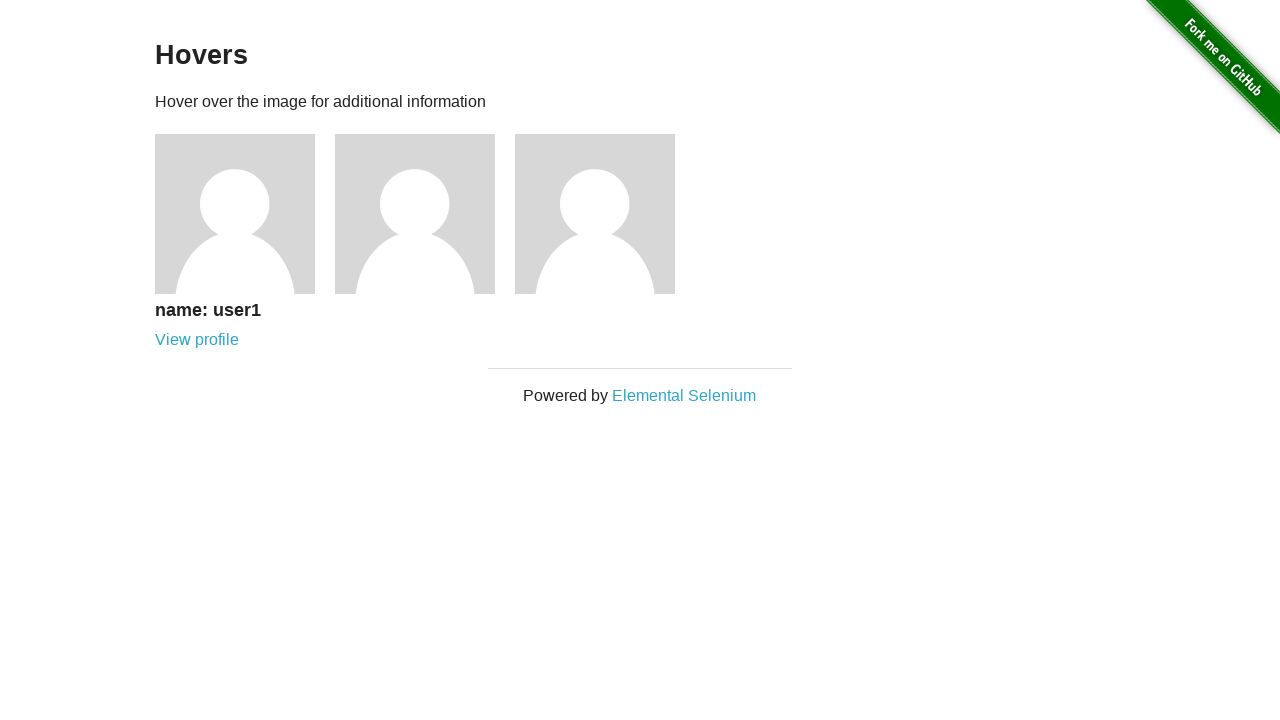

First user profile information revealed
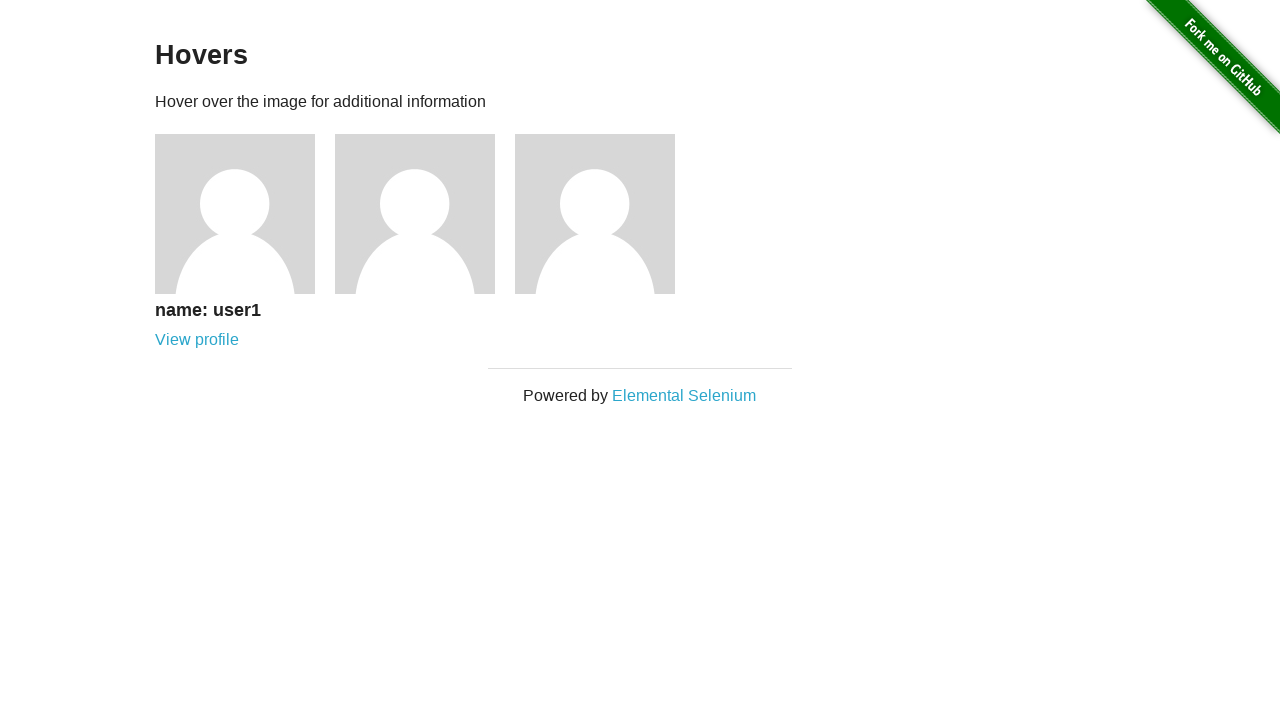

Hovered over second user image at (415, 214) on (//div[@class='figure']/img)[2]
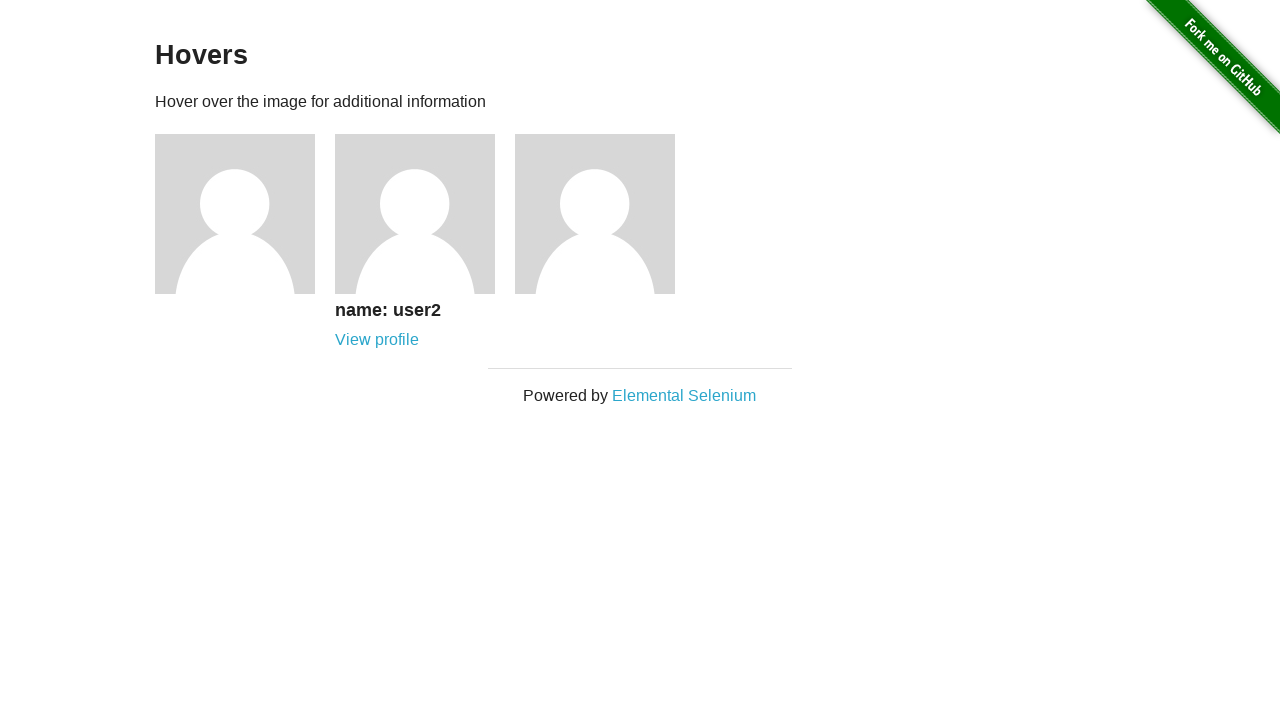

Second user profile information revealed
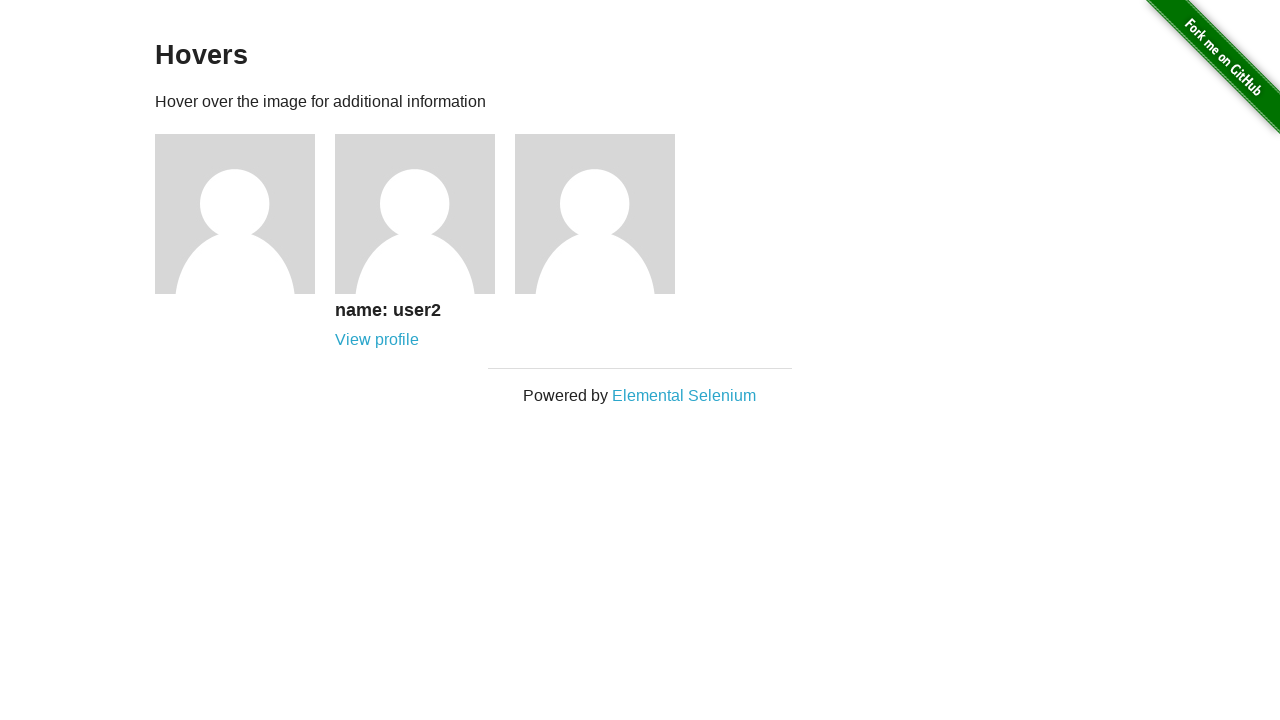

Hovered over third user image at (595, 214) on (//div[@class='figure']/img)[3]
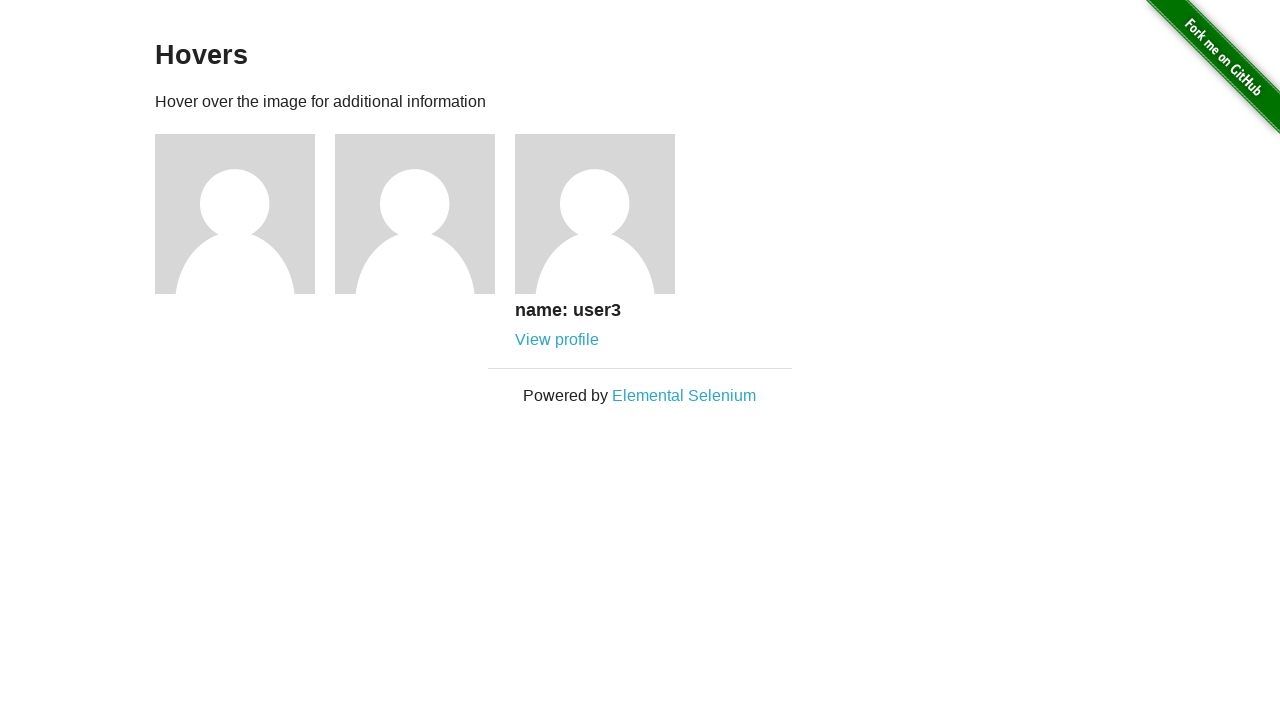

Third user profile information revealed
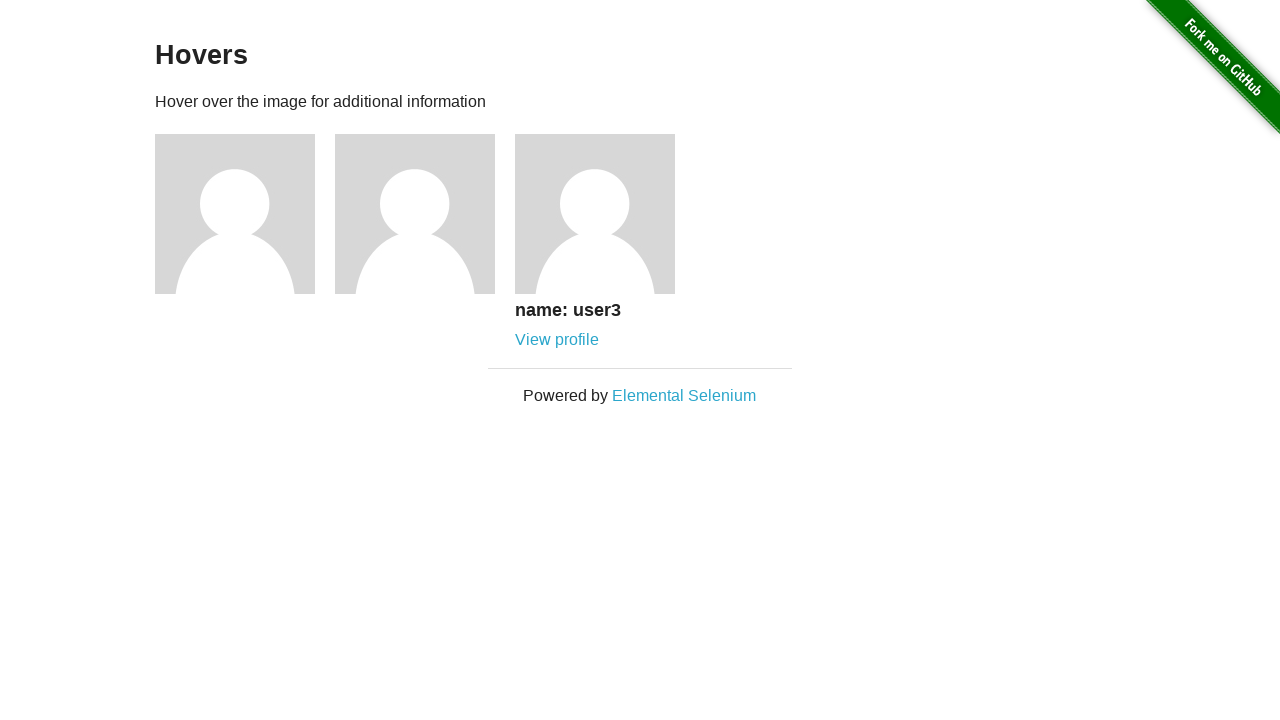

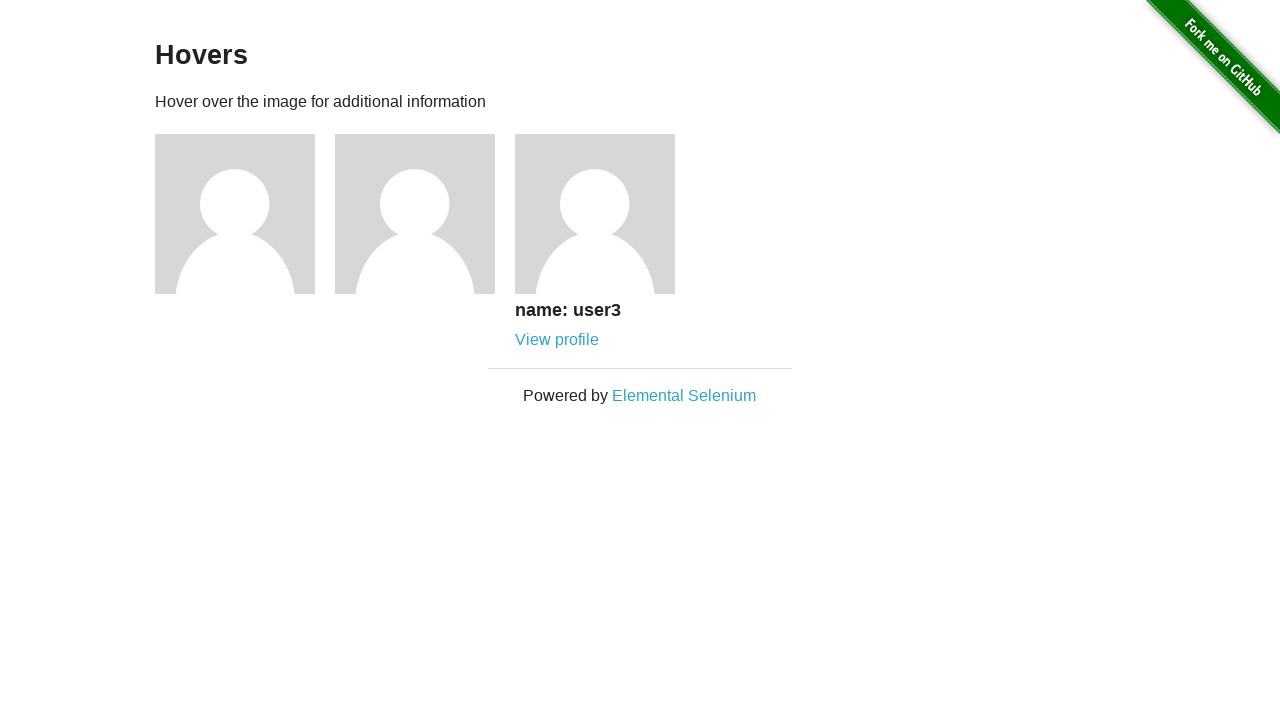